Tests multiple window handling by clicking a link that opens a new window, then switching between windows using first/last window handles and verifying page titles.

Starting URL: http://the-internet.herokuapp.com/windows

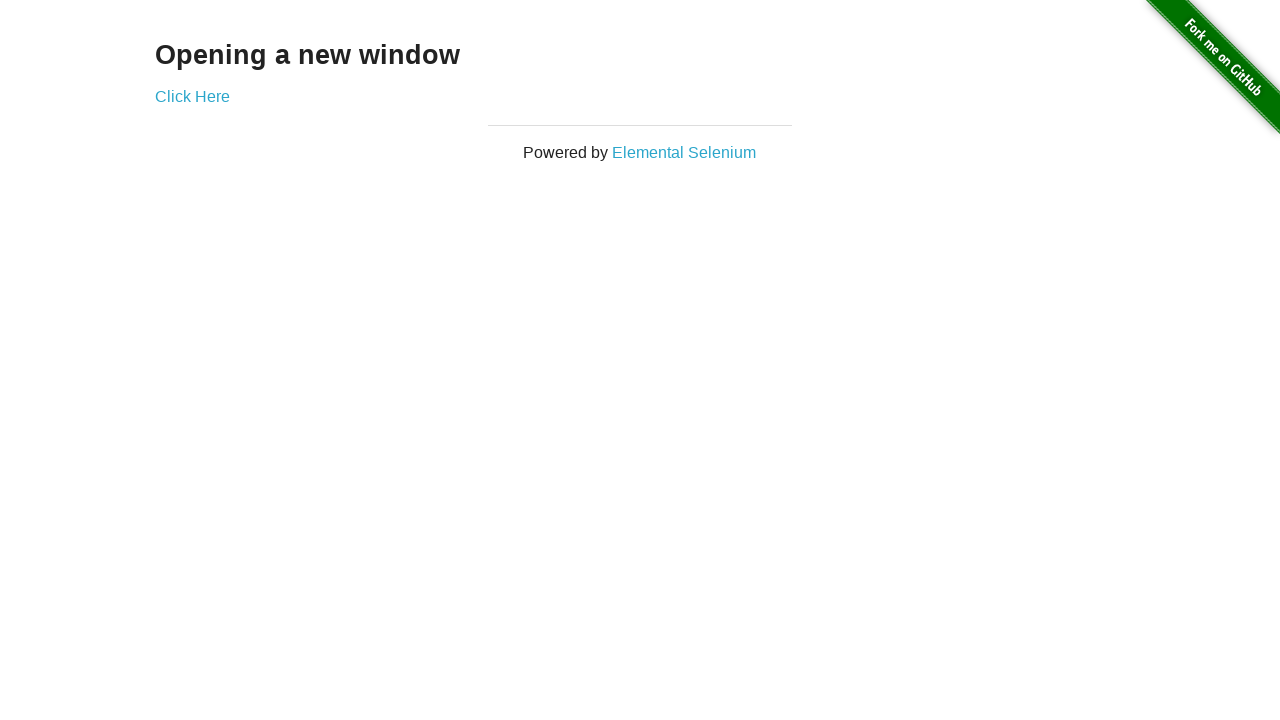

Clicked link to open new window at (192, 96) on .example a
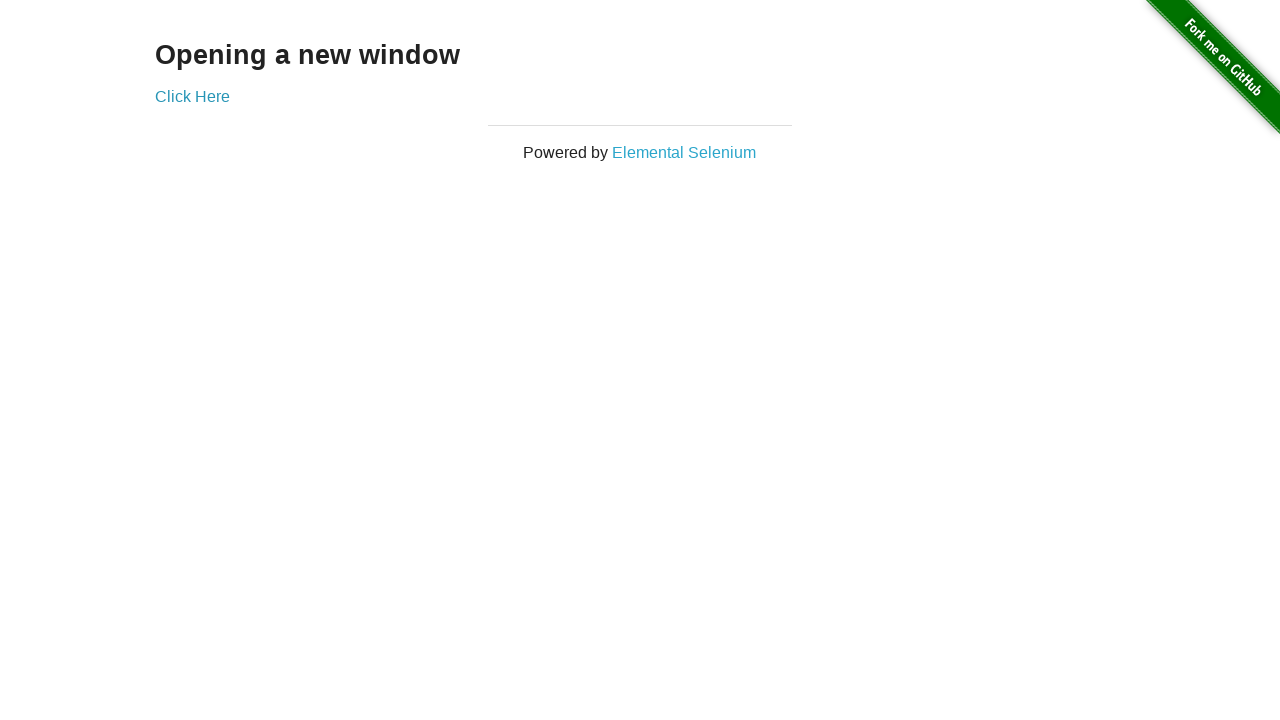

Waited for new window to open
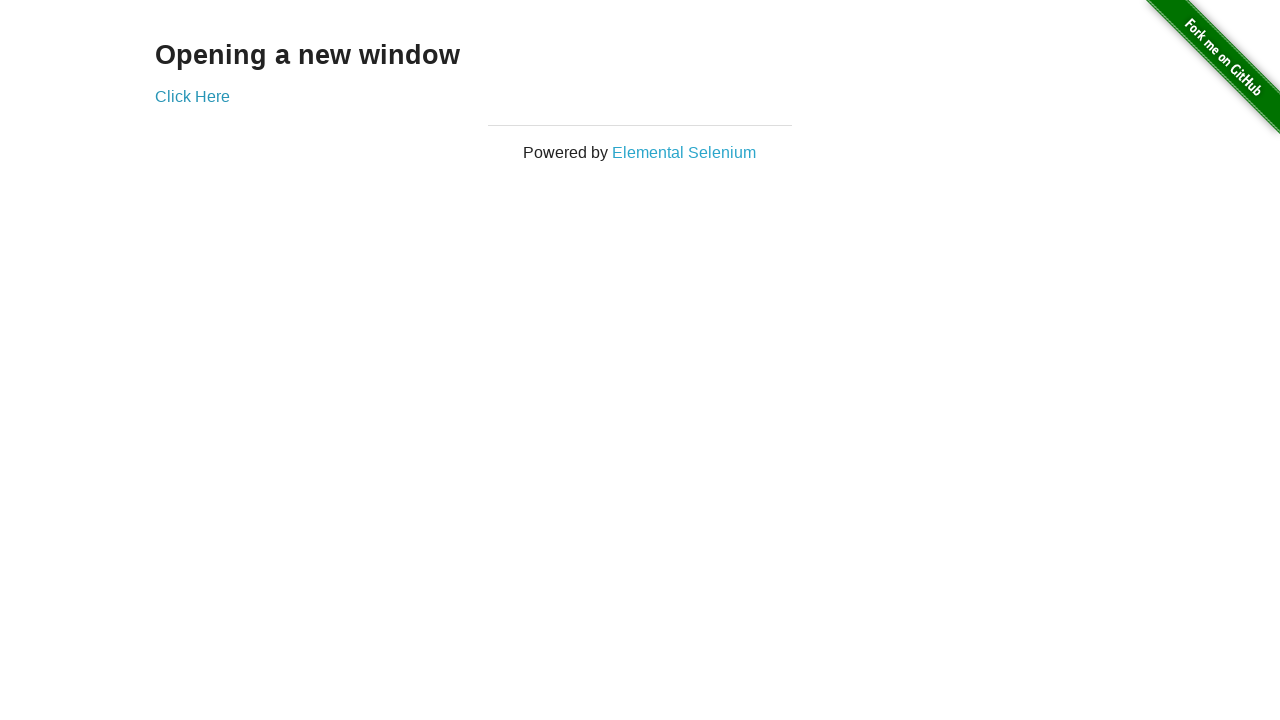

Retrieved all open pages/windows from context
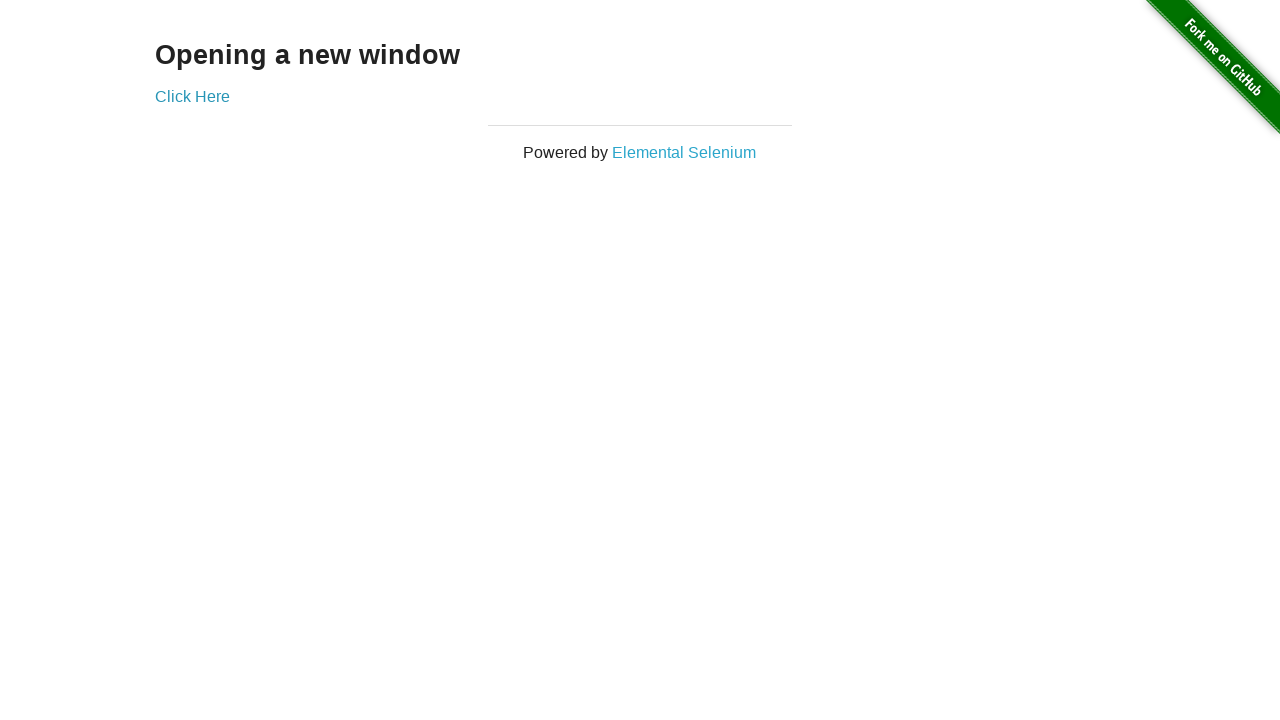

Selected first window (original)
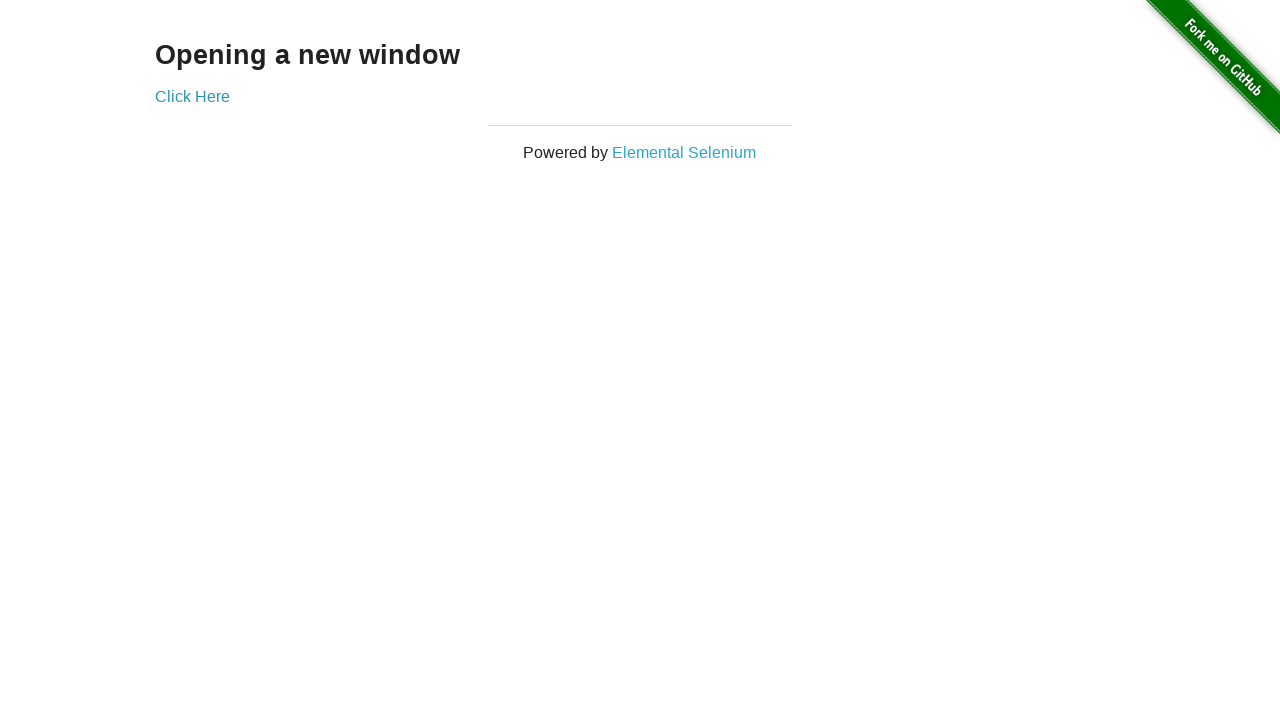

Verified first window title is not 'New Window'
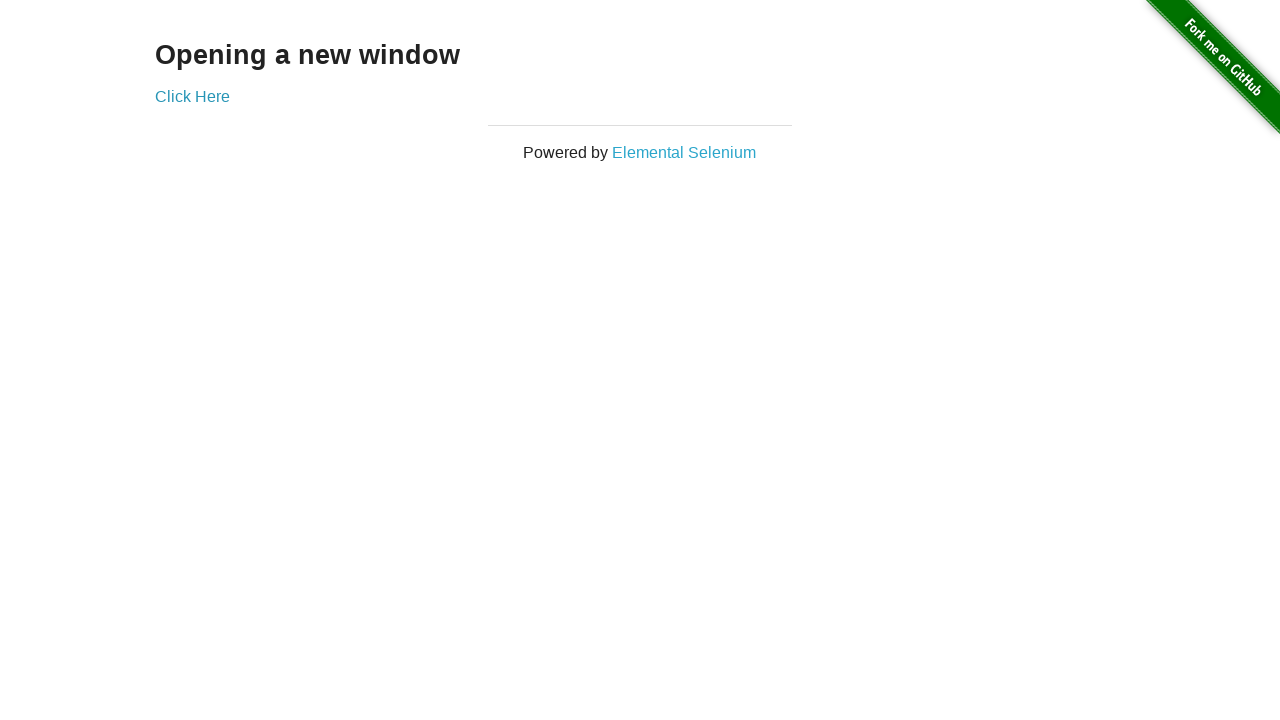

Selected last window (new window)
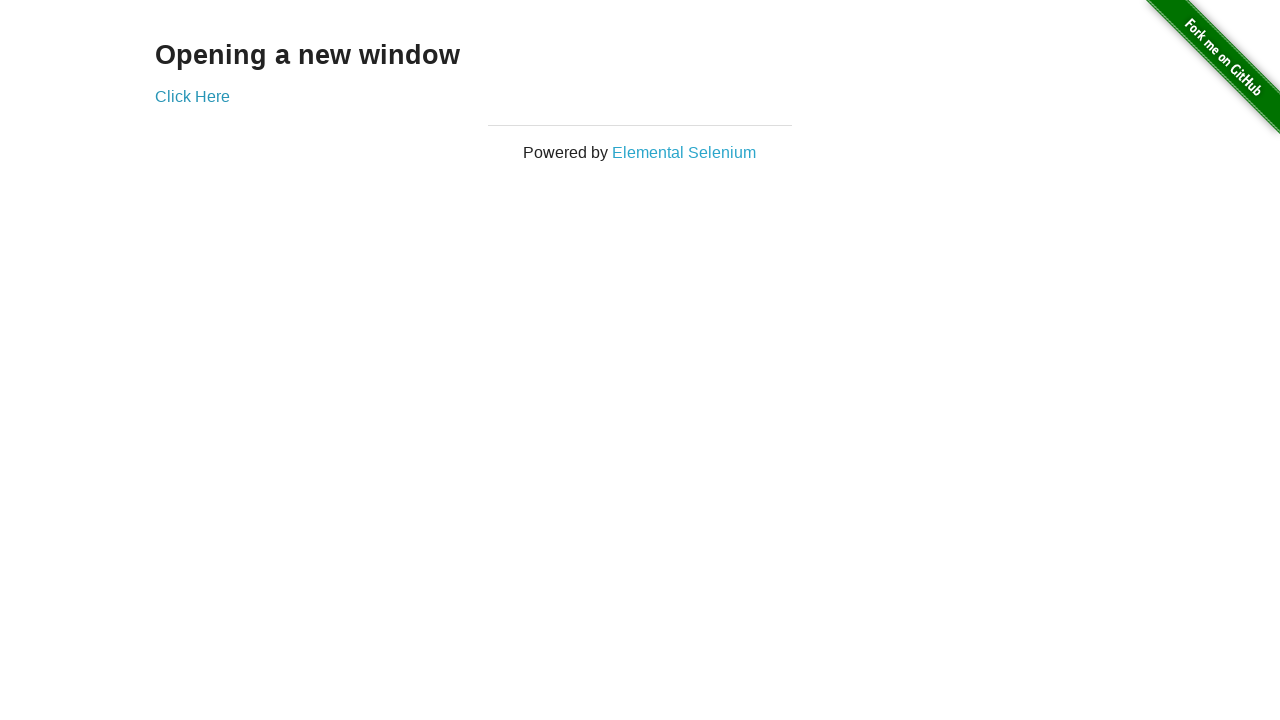

Waited for new window to finish loading
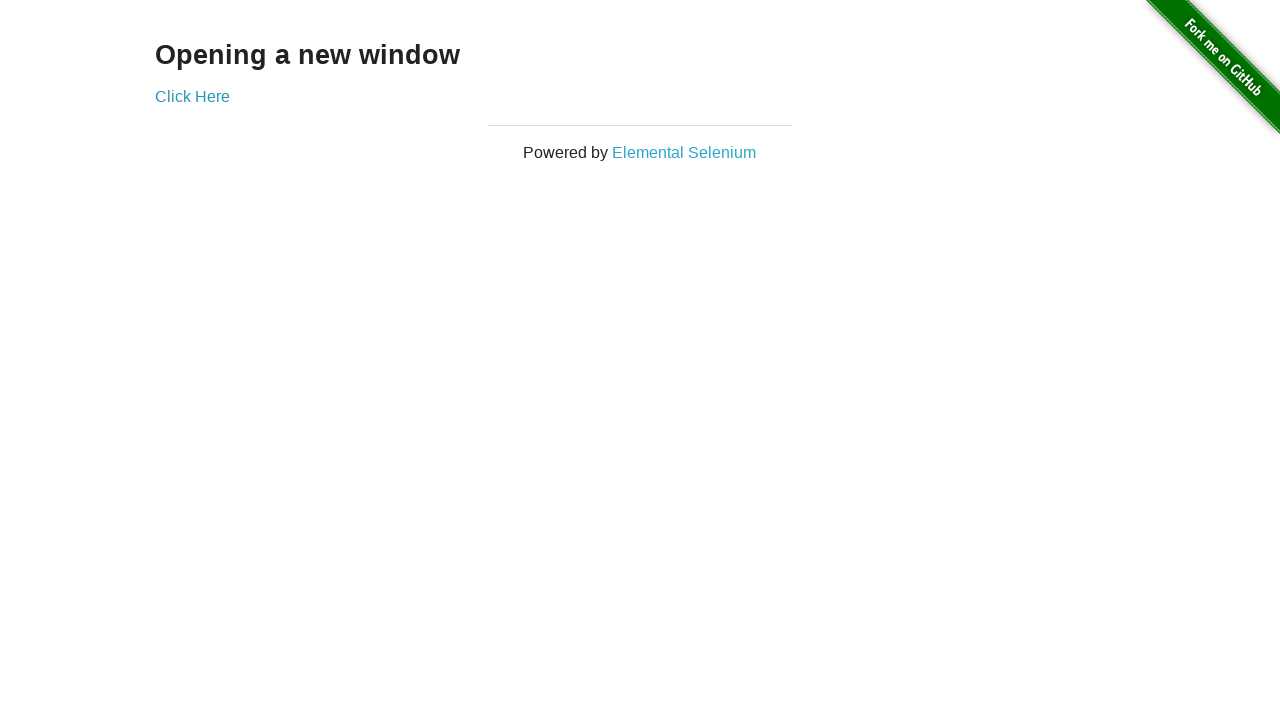

Verified new window title is 'New Window'
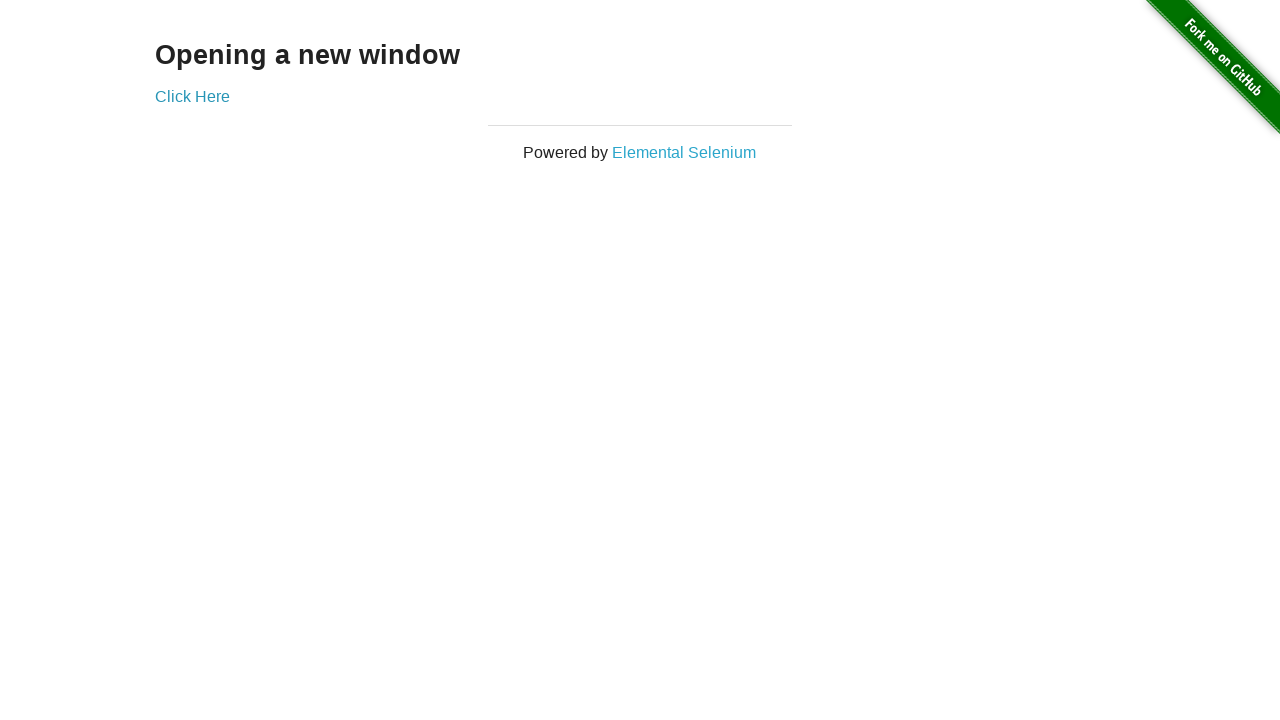

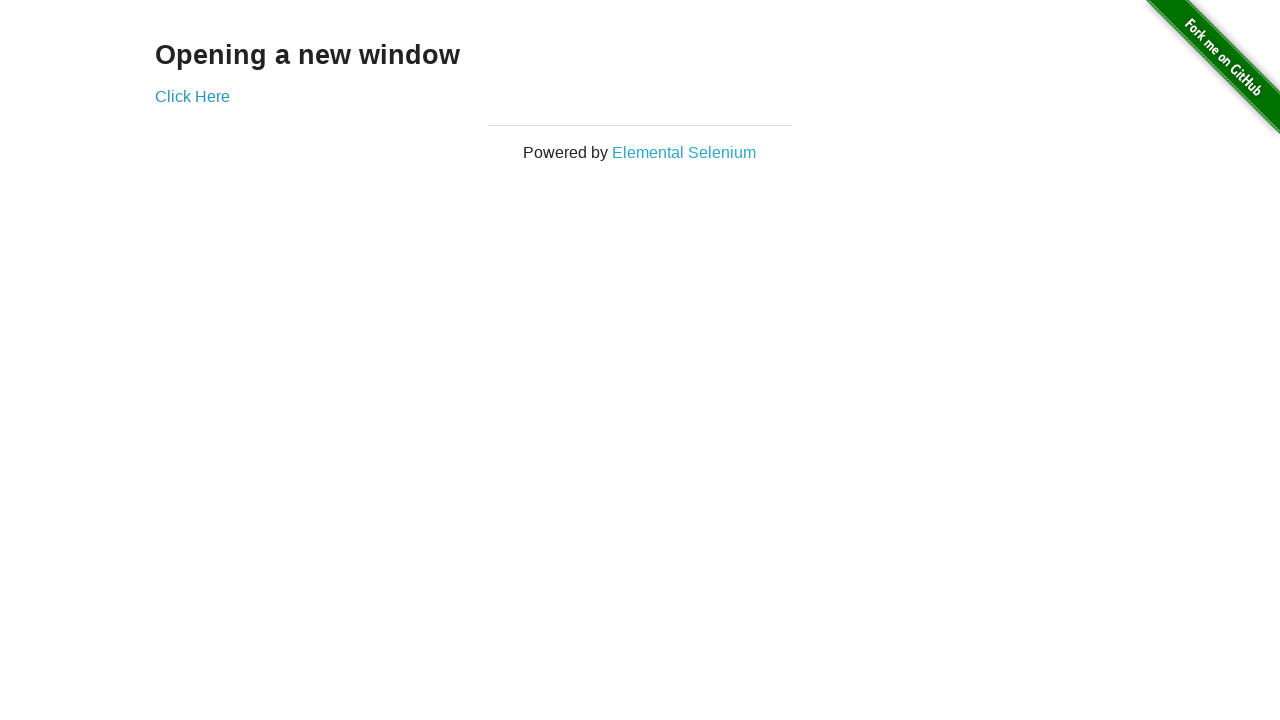